Tests JavaScript prompt alert handling by clicking a button to trigger a prompt, entering text into the prompt, and accepting it

Starting URL: https://the-internet.herokuapp.com/javascript_alerts

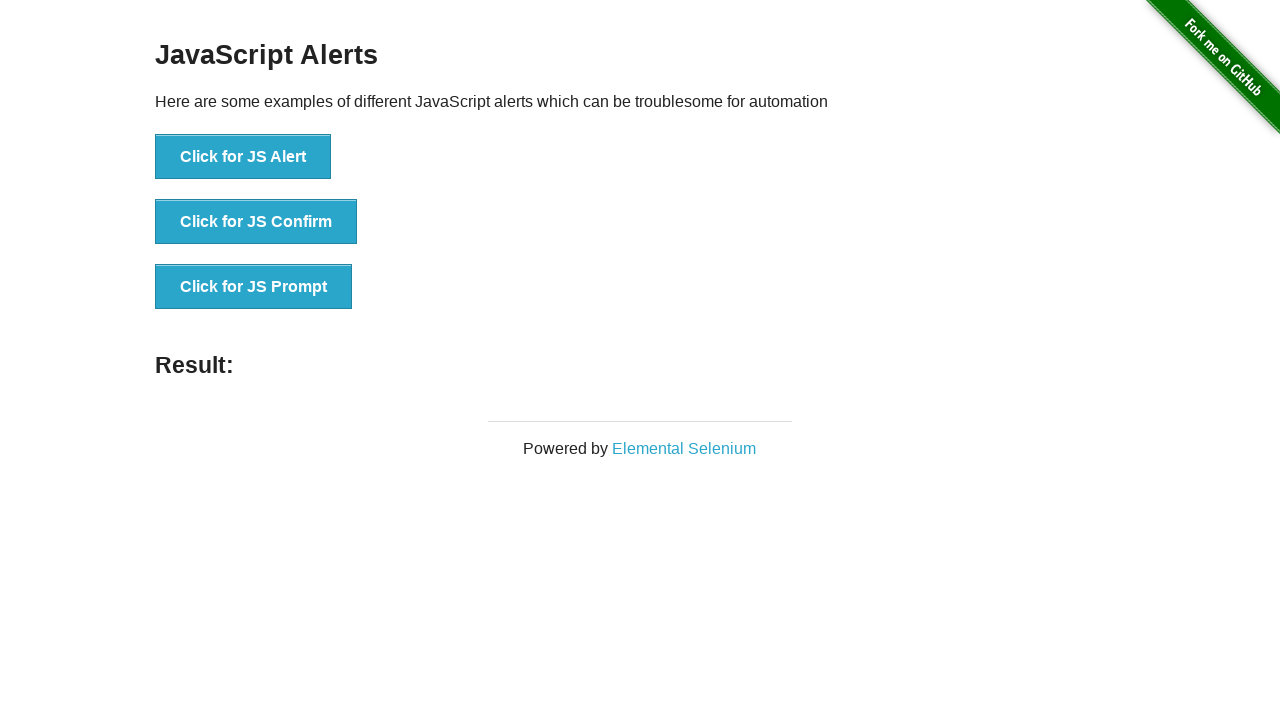

Set up dialog handler for JS alerts
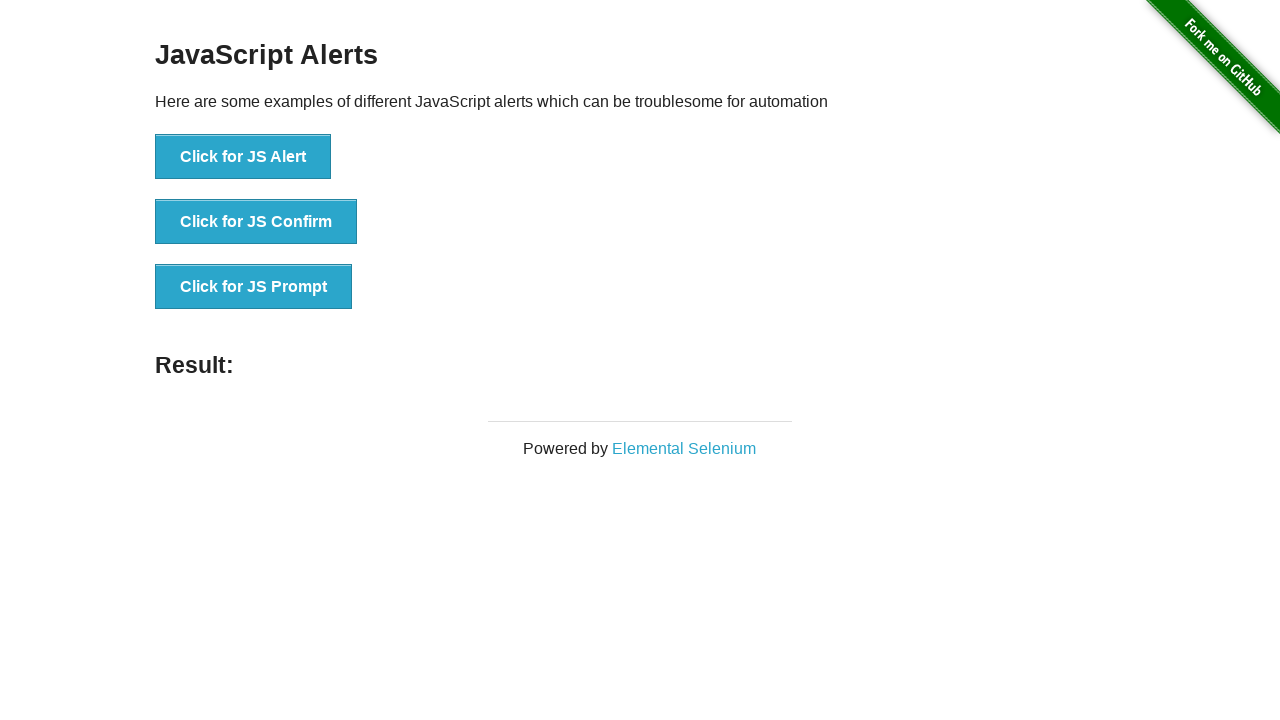

Clicked button to trigger JS prompt alert at (254, 287) on xpath=//button[text()='Click for JS Prompt']
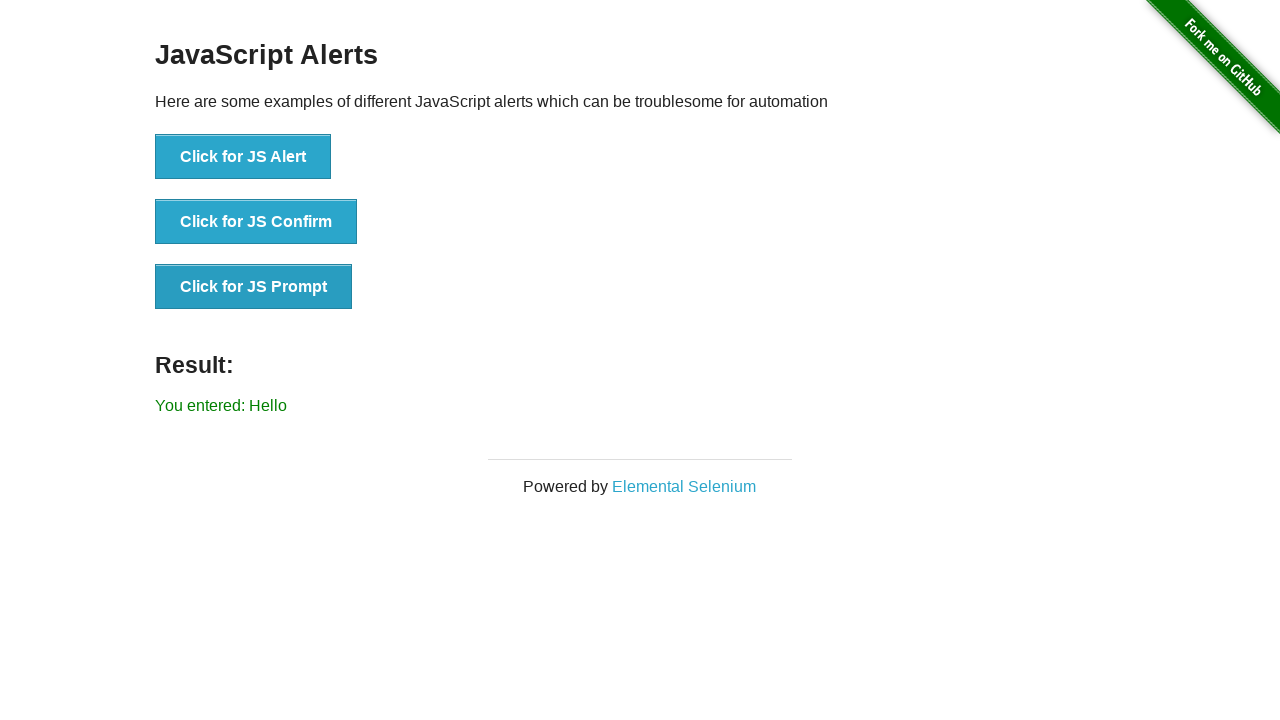

Result message displayed after handling prompt
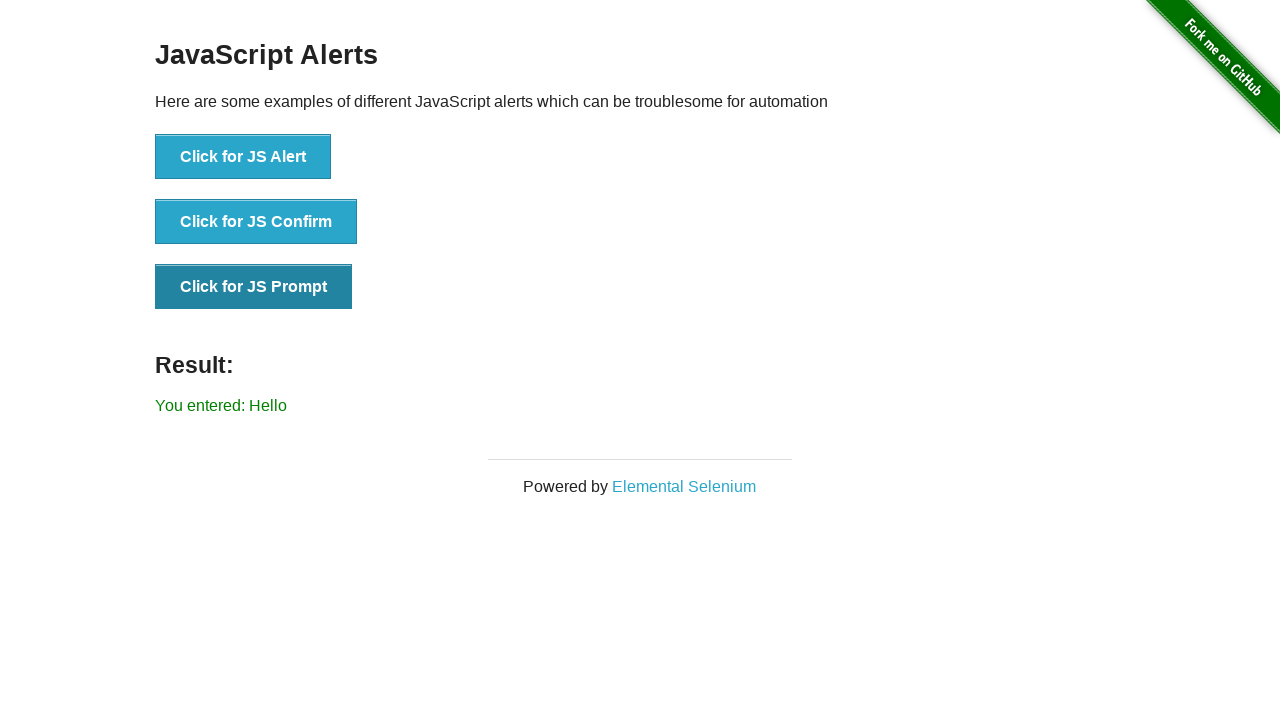

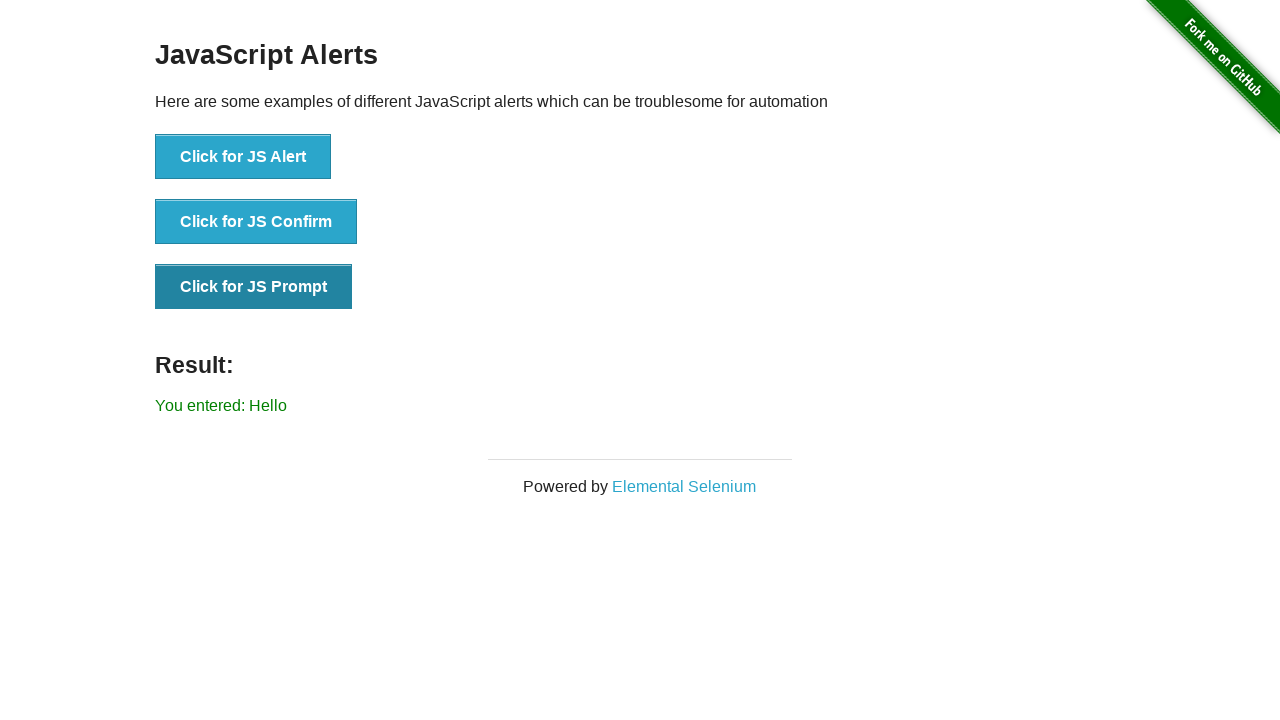